Tests radio button selection on W3Schools custom checkbox tutorial page by clicking different radio button options

Starting URL: https://www.w3schools.com/howto/howto_css_custom_checkbox.asp

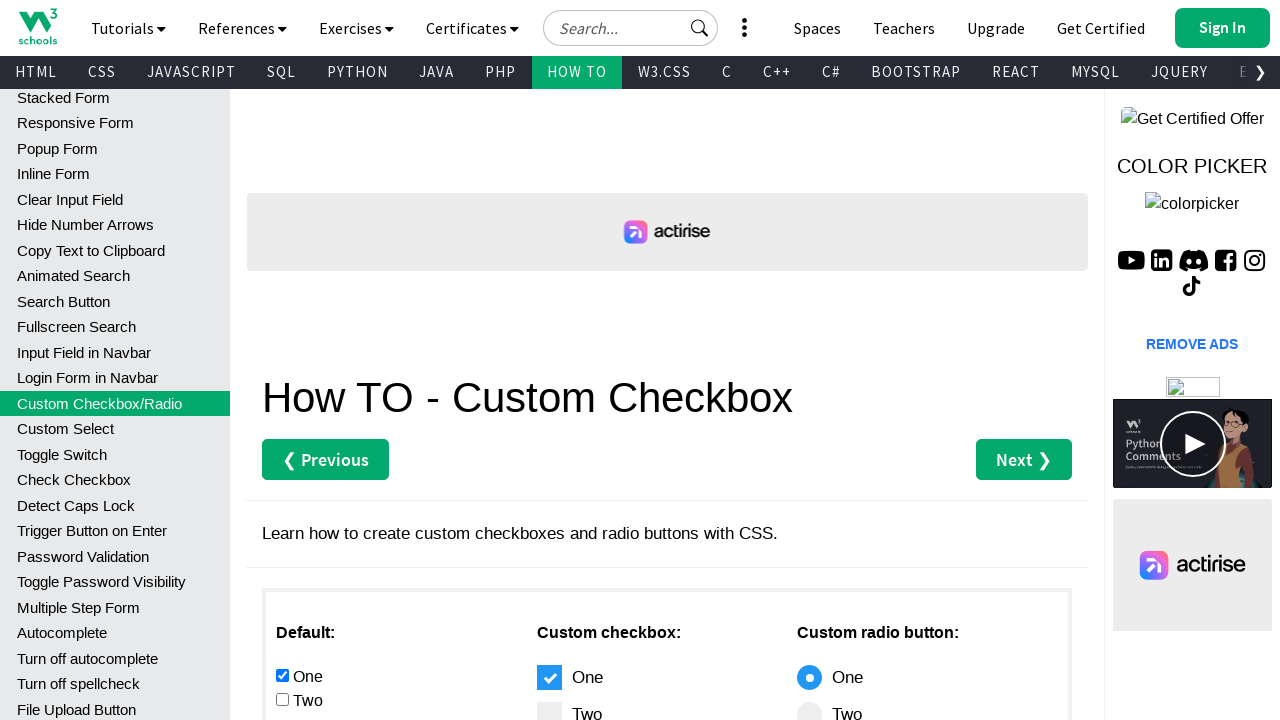

Clicked the fourth radio button at (282, 360) on xpath=//*[@id='main']/div[3]/div[1]/input[4]
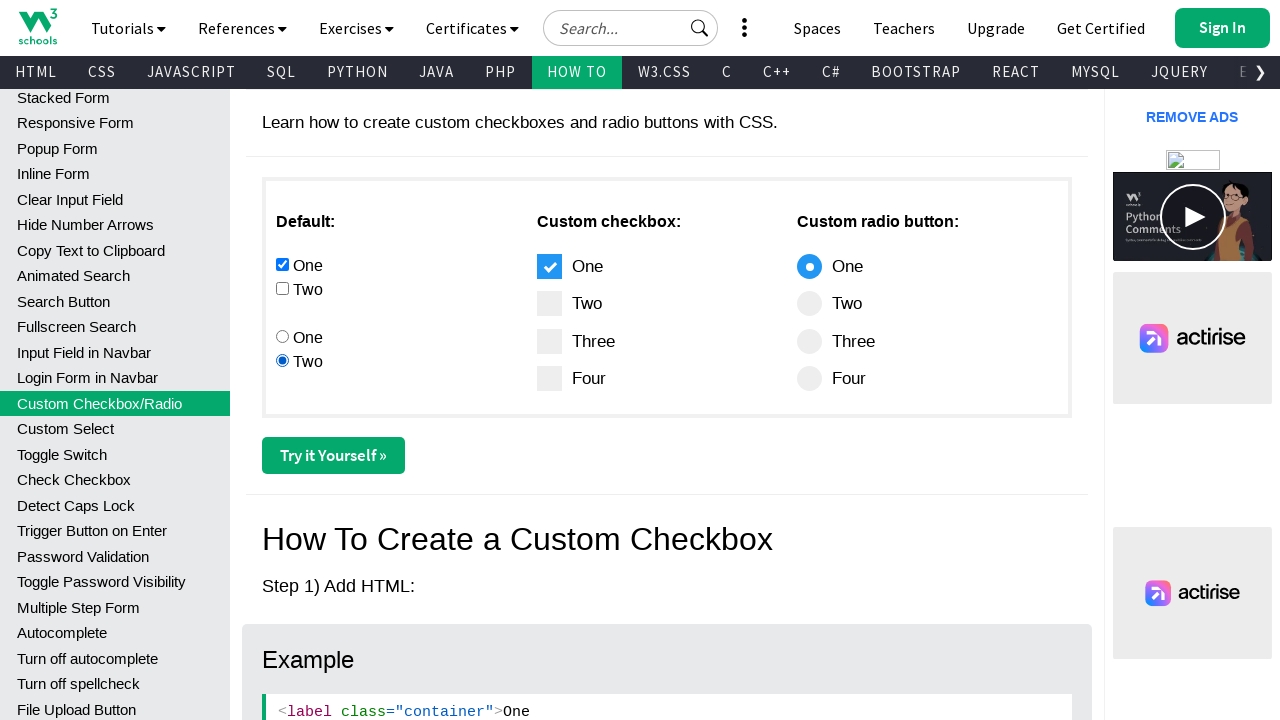

Clicked the third radio button at (282, 336) on xpath=//*[@id='main']/div[3]/div[1]/input[3]
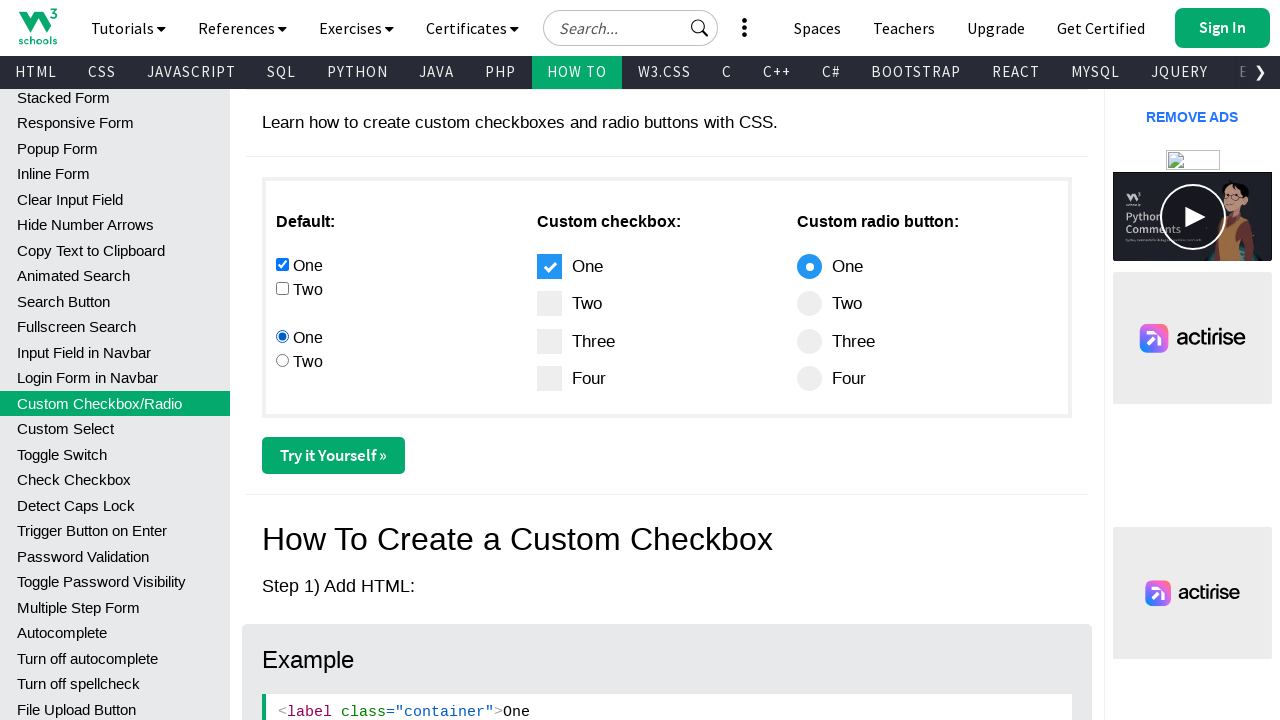

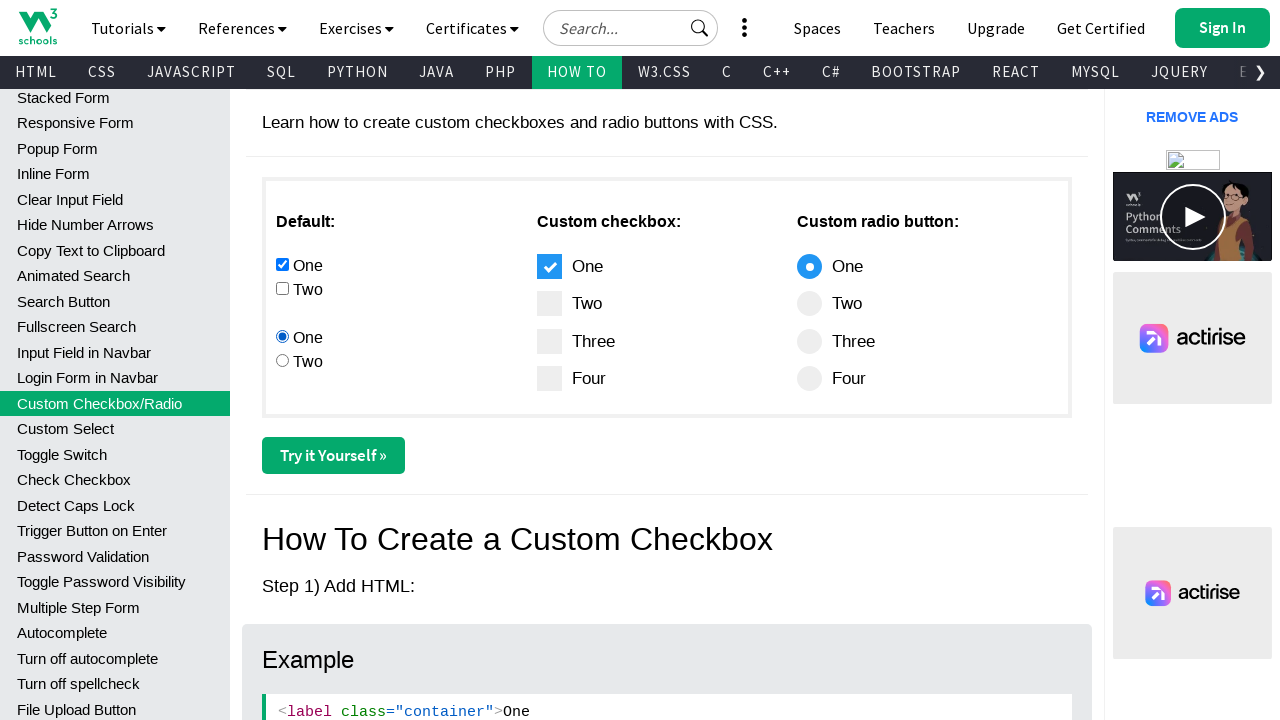